Tests drag and drop functionality by dragging an element to a target location

Starting URL: https://bonigarcia.dev/selenium-webdriver-java/drag-and-drop.html

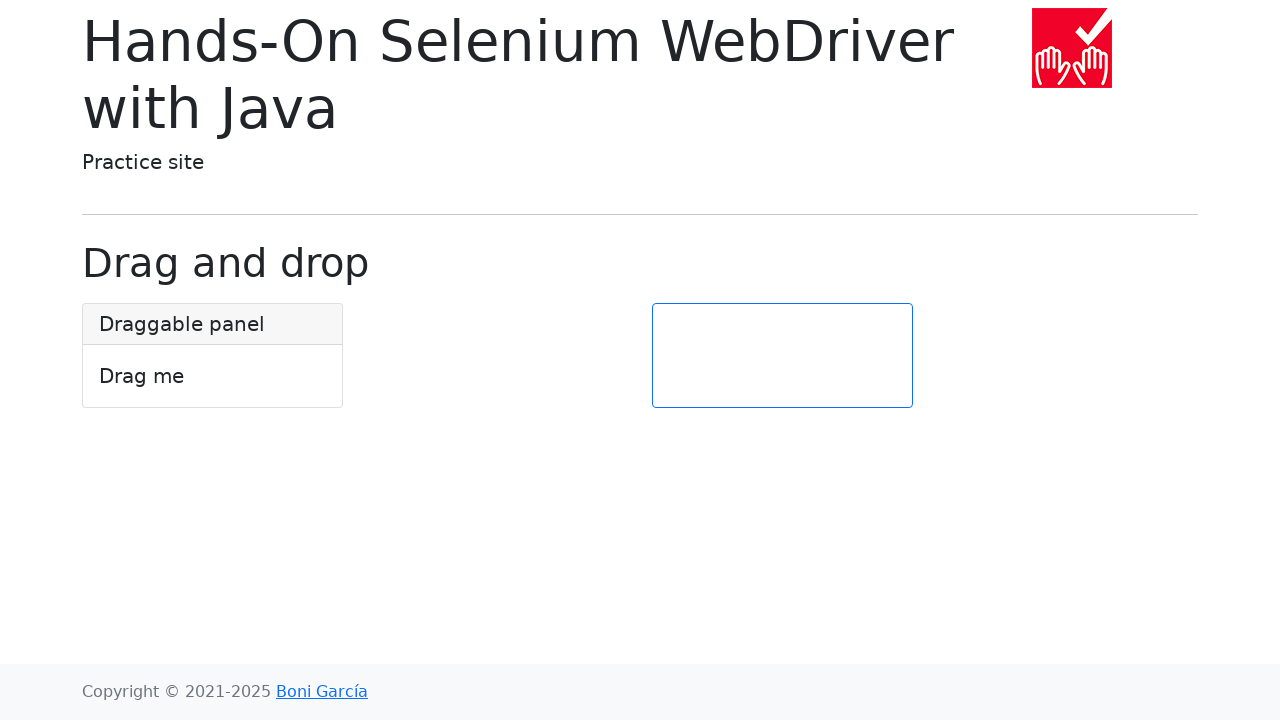

Located draggable element
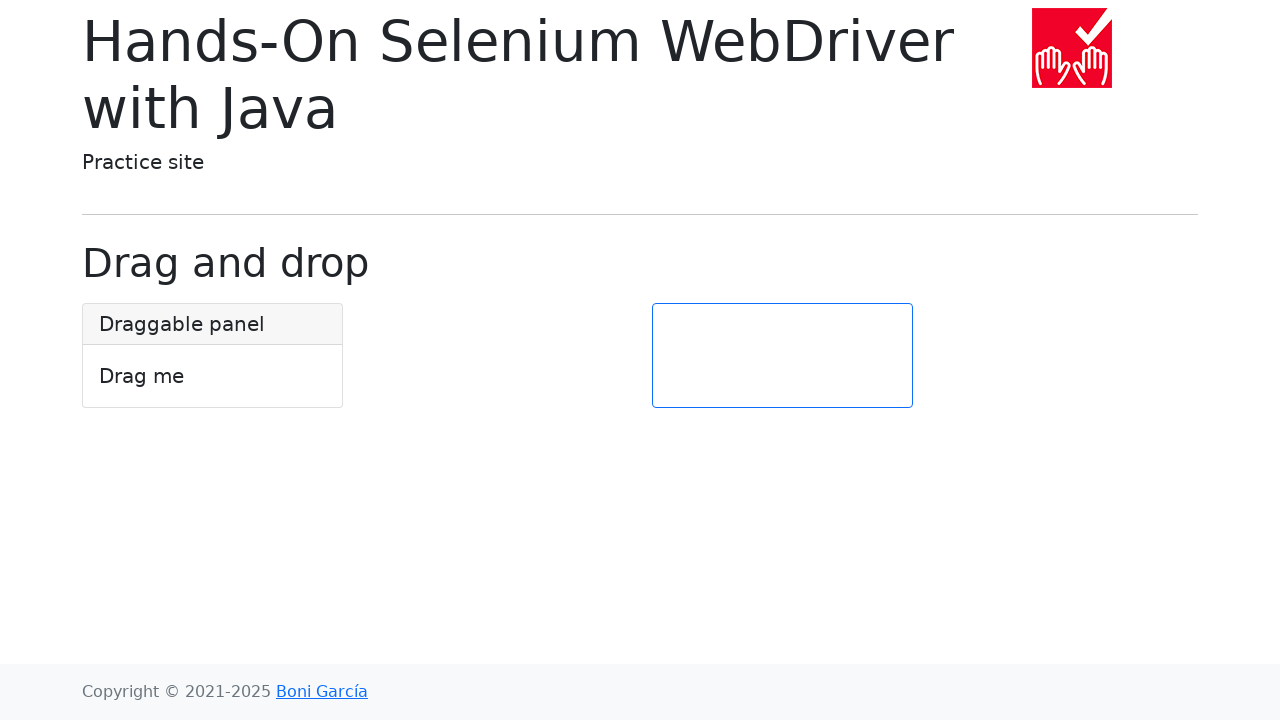

Located target drop zone
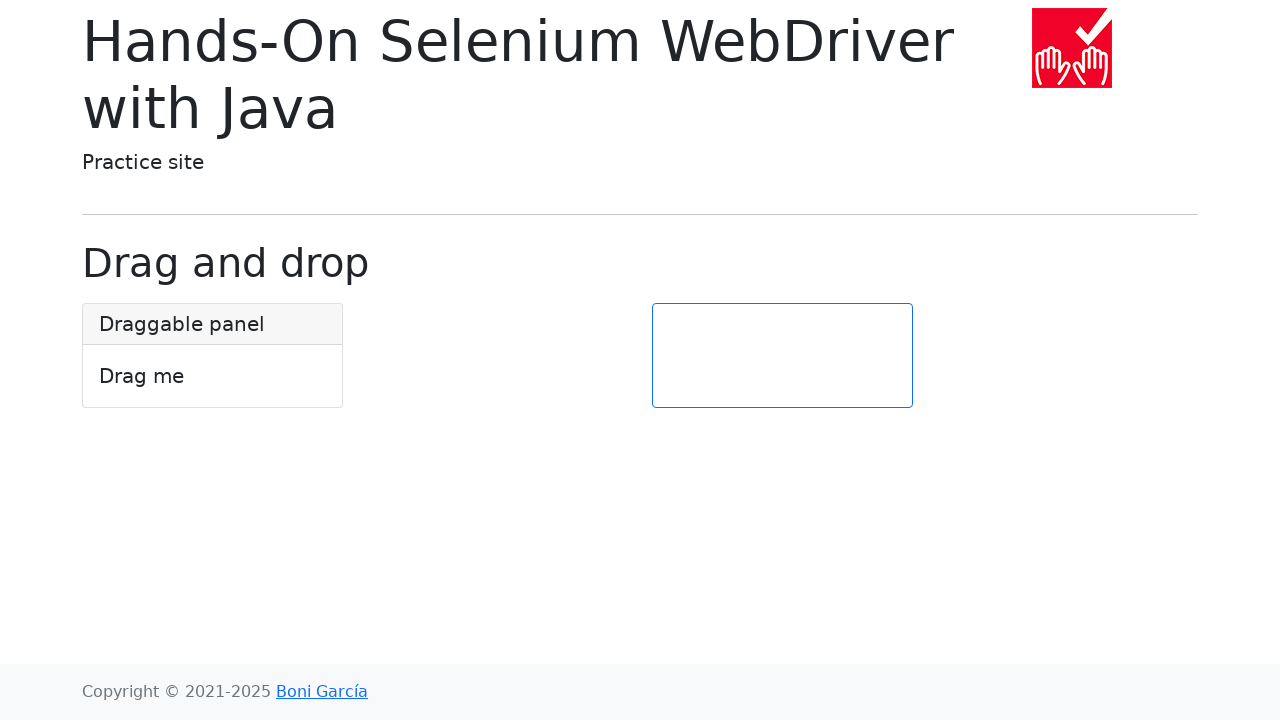

Dragged element to target location at (782, 356)
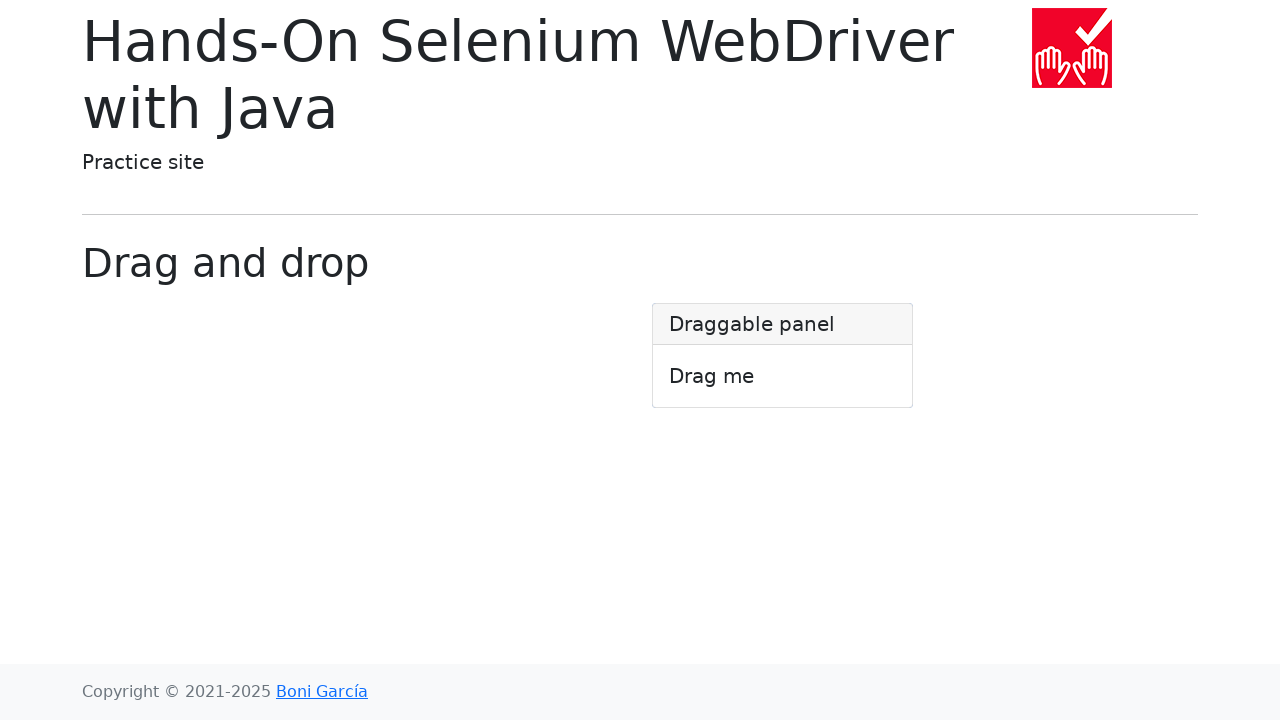

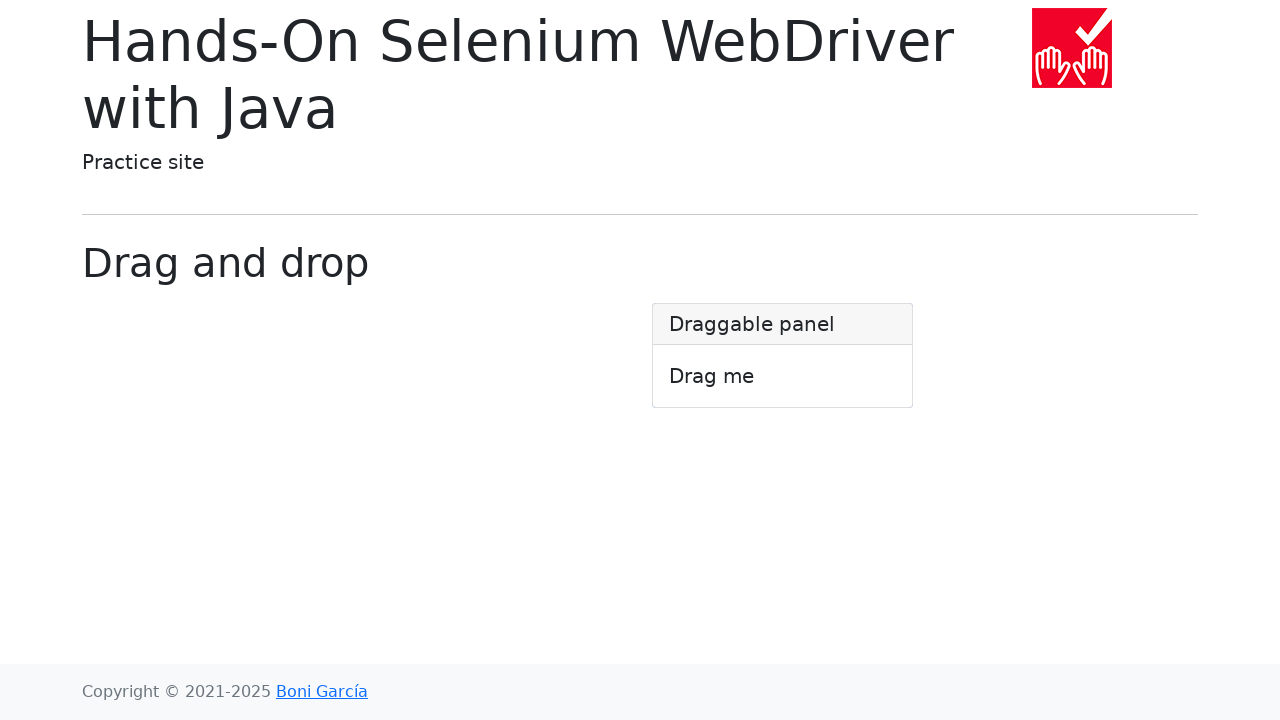